Tests the SpiceJet flight search form by interacting with the origin/source airport input field using Actions to click and enter an airport code

Starting URL: https://www.spicejet.com/

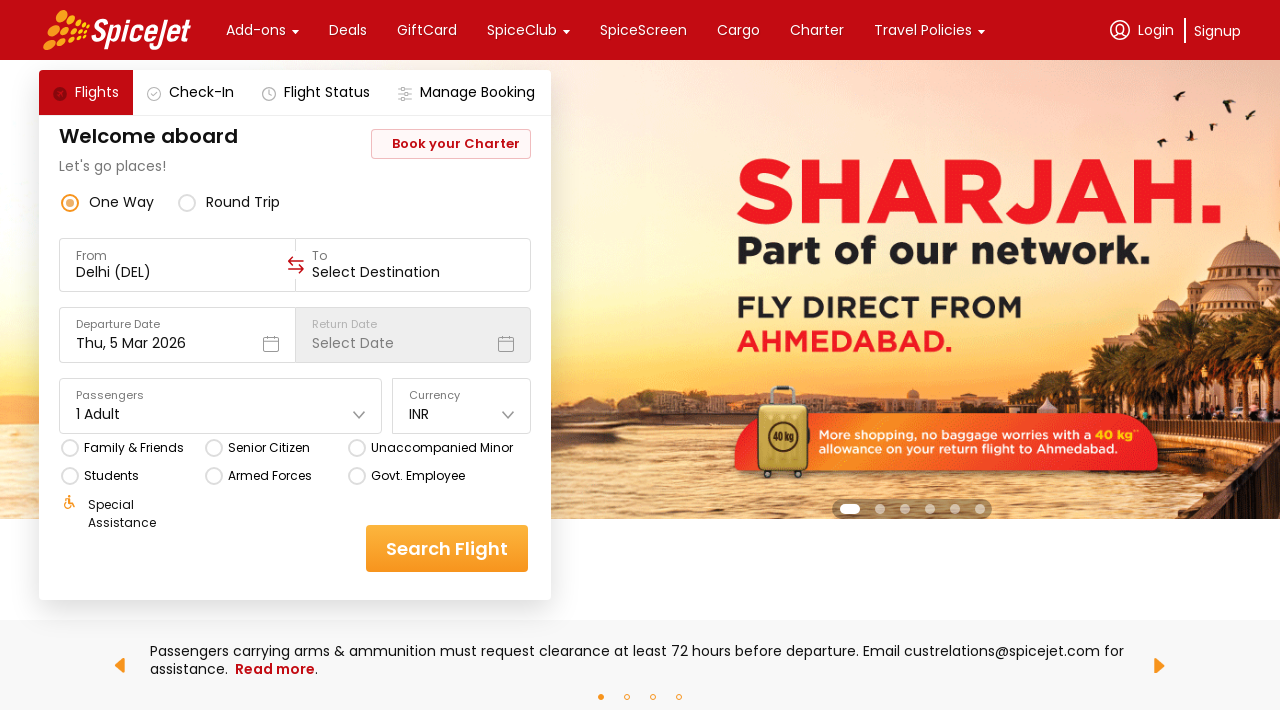

Located origin airport input field
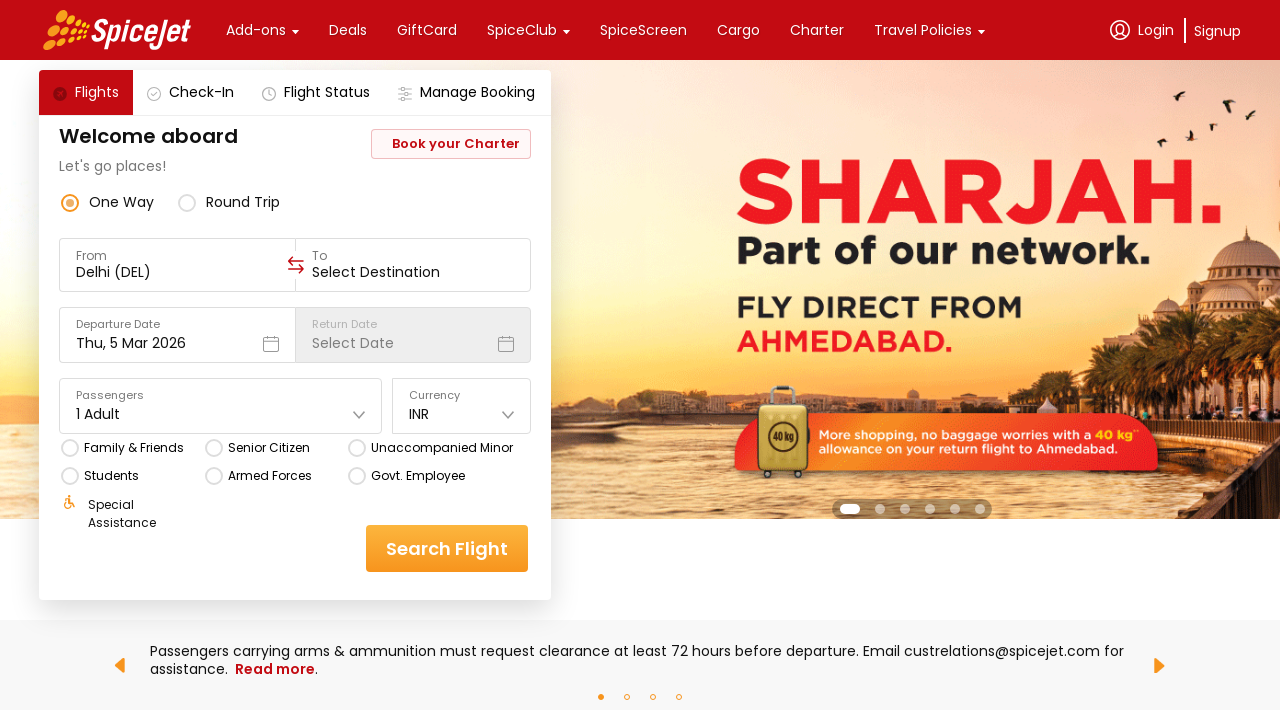

Clicked on origin airport input field to focus it at (178, 272) on xpath=//div[@data-testid='to-testID-origin']/div/div/input
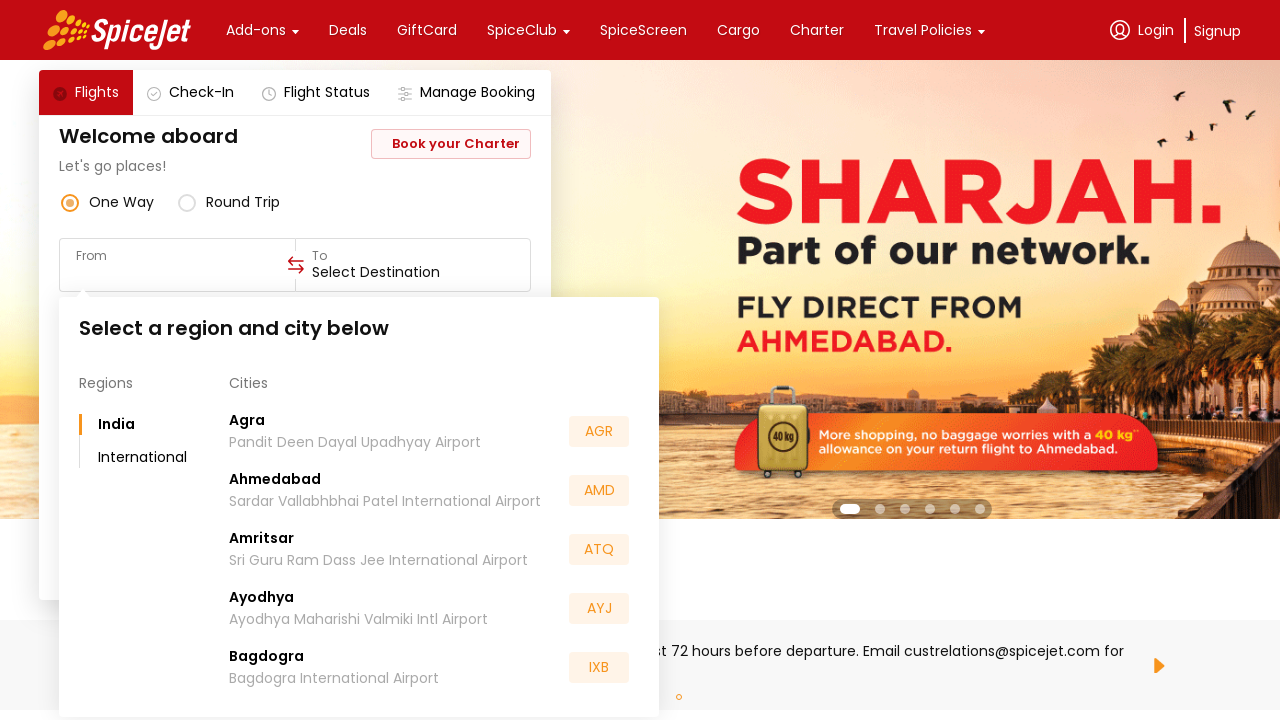

Entered airport code 'BLR' into origin field on xpath=//div[@data-testid='to-testID-origin']/div/div/input
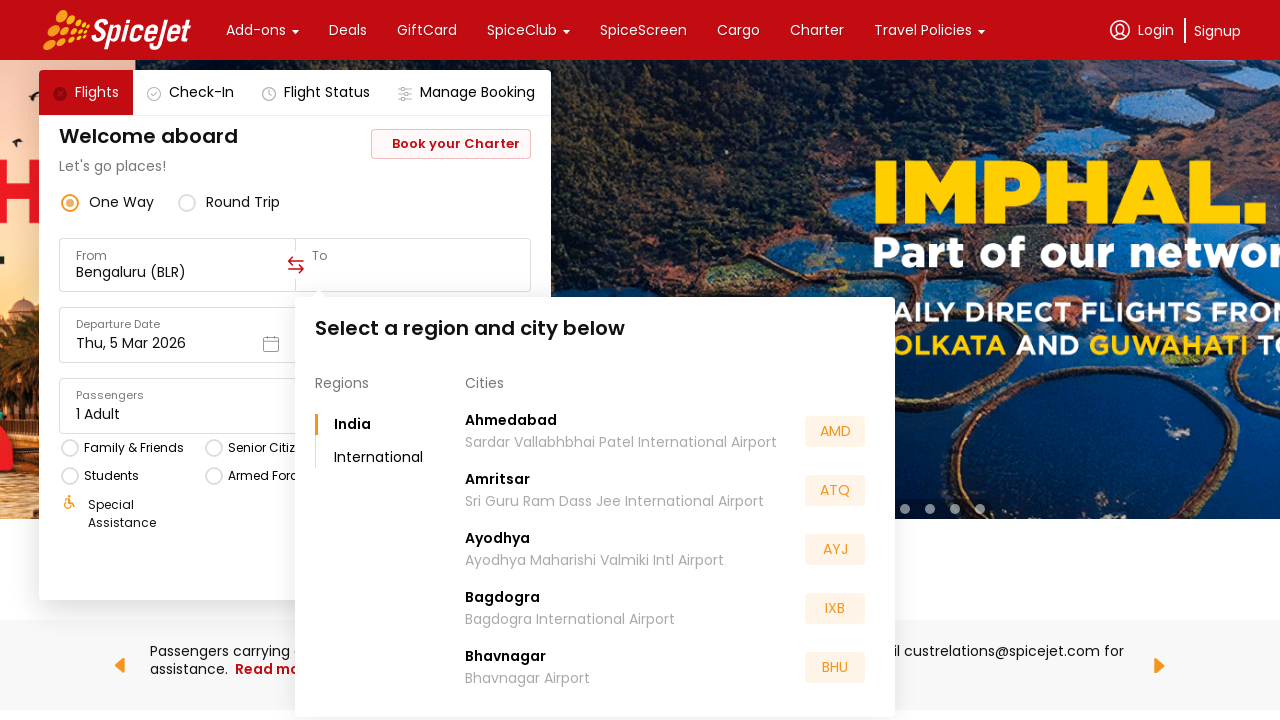

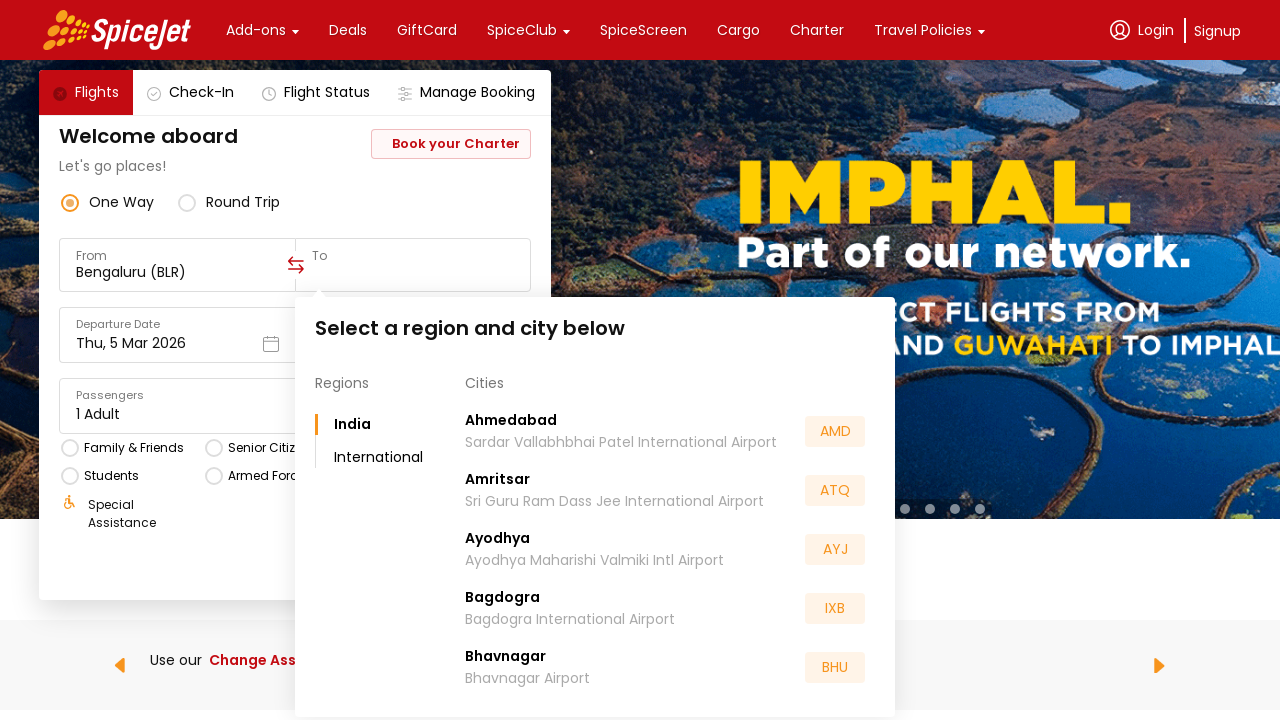